Tests the "Yes" radio button by clicking it and verifying the result text displays "Yes"

Starting URL: https://demoqa.com/radio-button

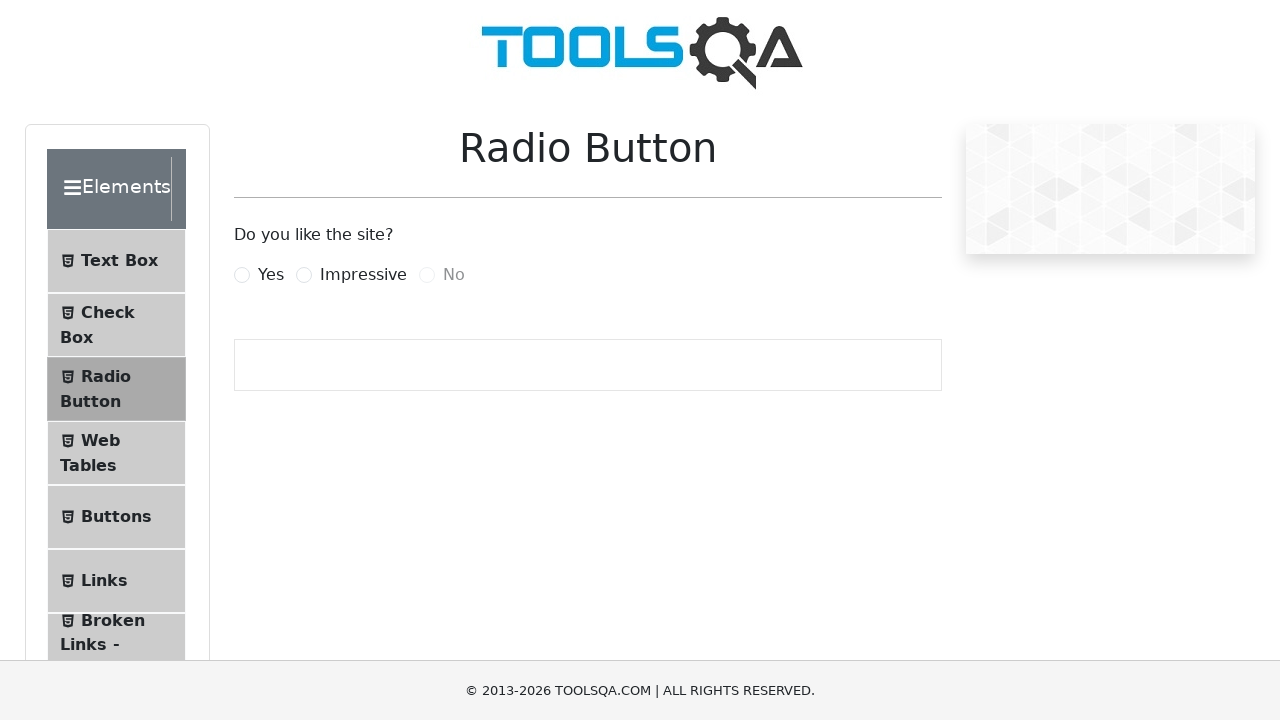

Waited for 'Yes' radio button to be visible
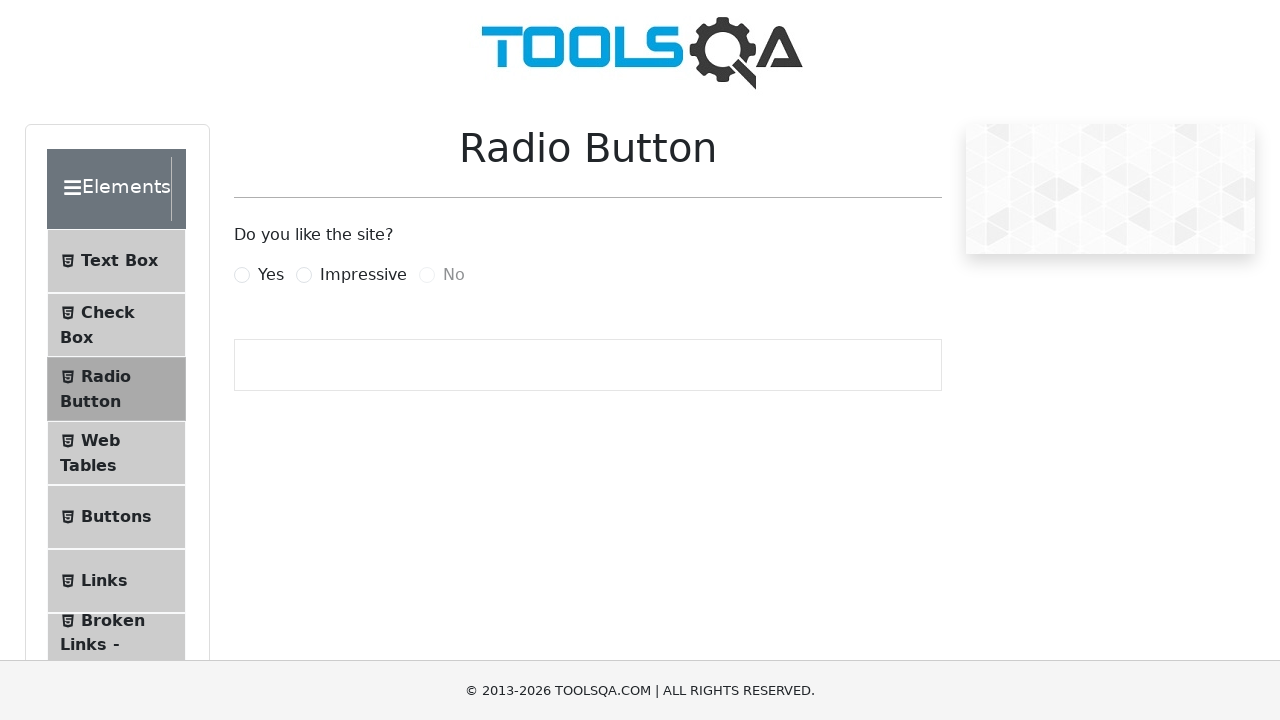

Clicked the 'Yes' radio button at (271, 275) on xpath=//label[@for='yesRadio']
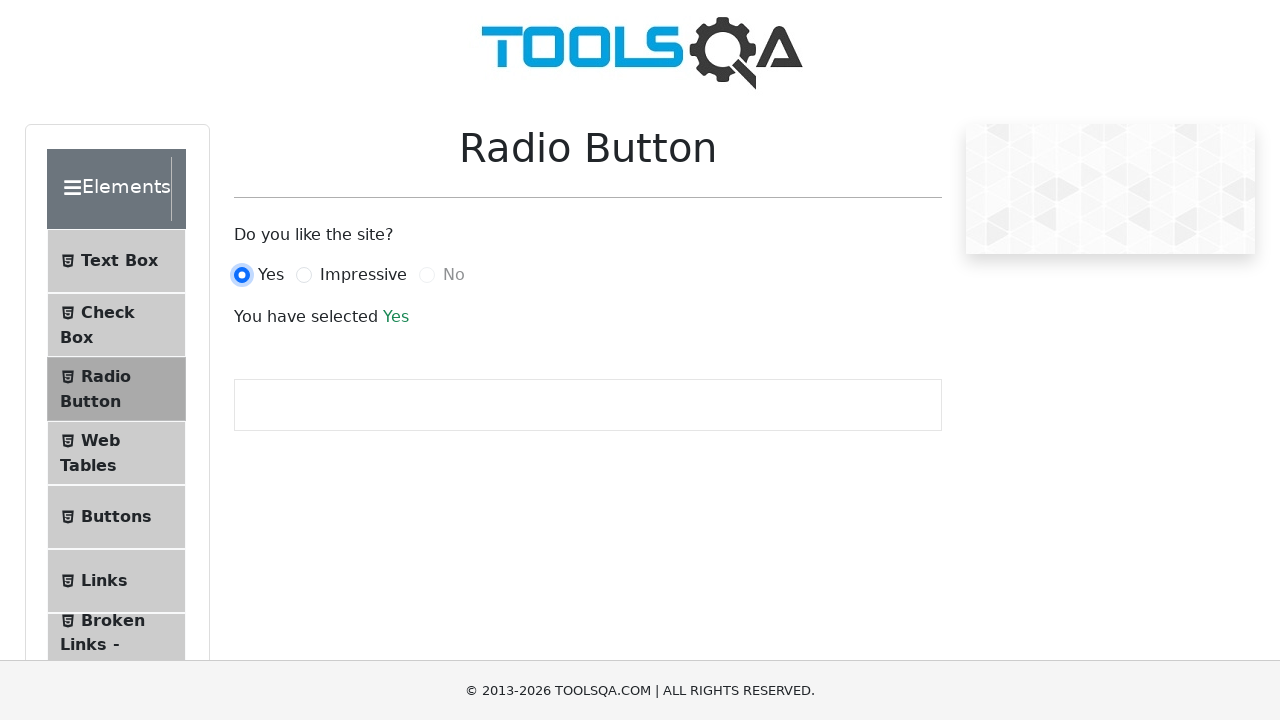

Waited for result text to be visible
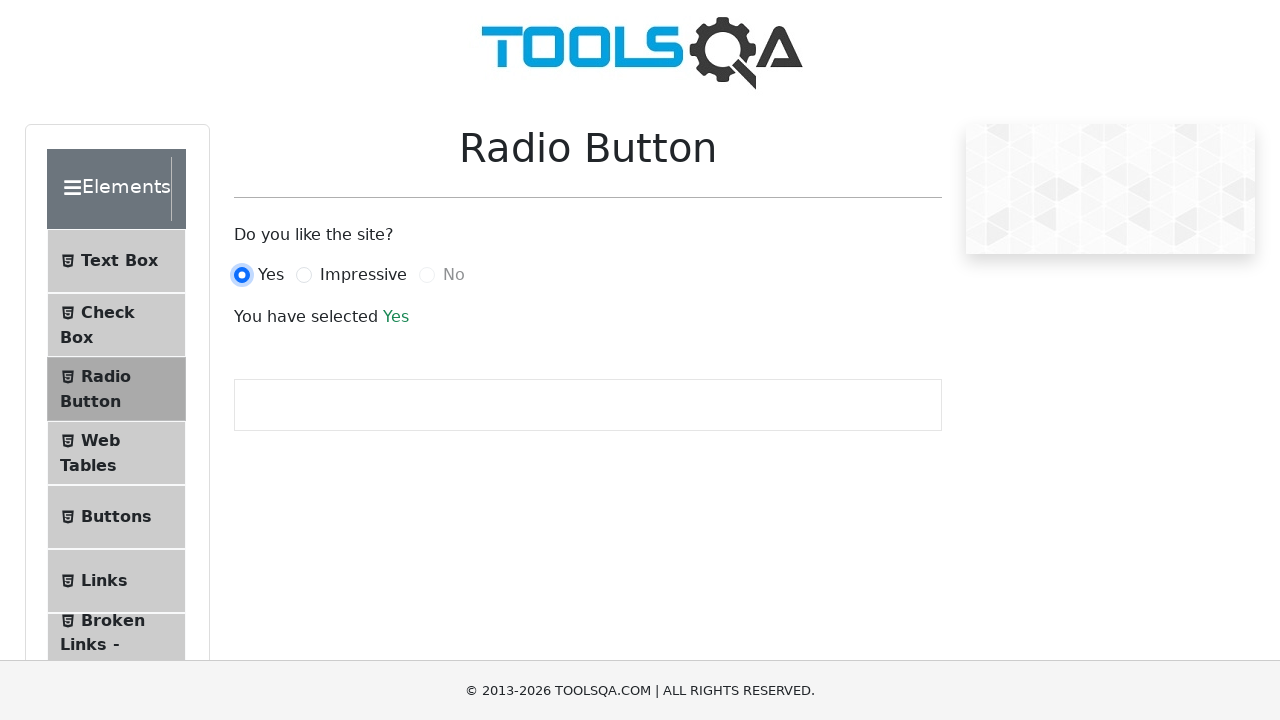

Retrieved result text content
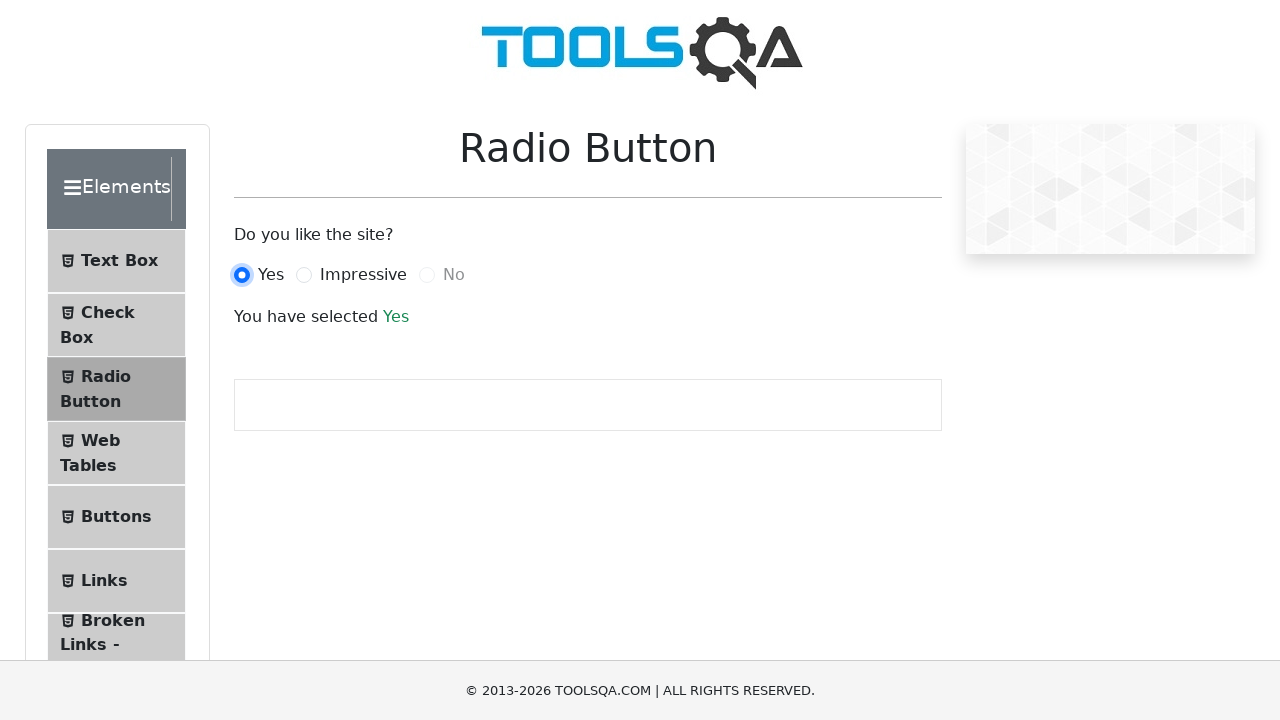

Verified result text equals 'Yes'
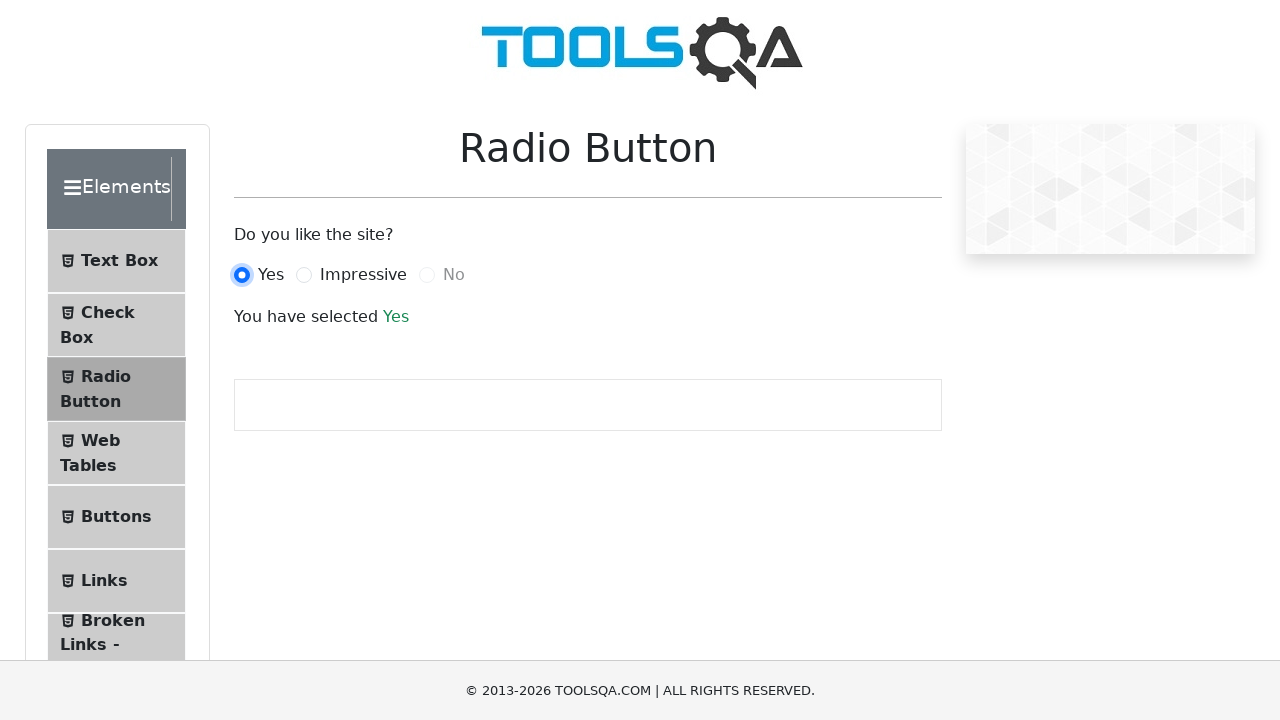

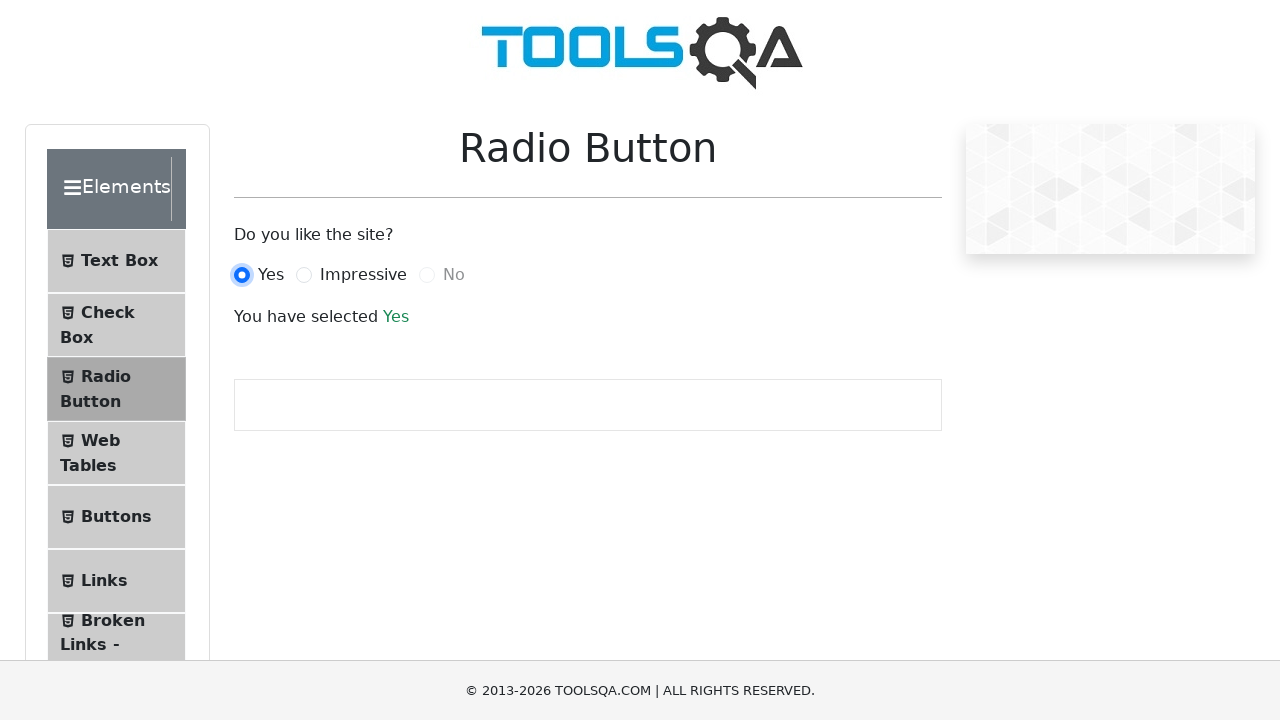